Loads the screening session page and waits for the page to fully load, verifying the response is successful

Starting URL: https://huyslab.github.io/relmed_trial1/experiment.html?RELMED_PID=test&session=screening&task=screening

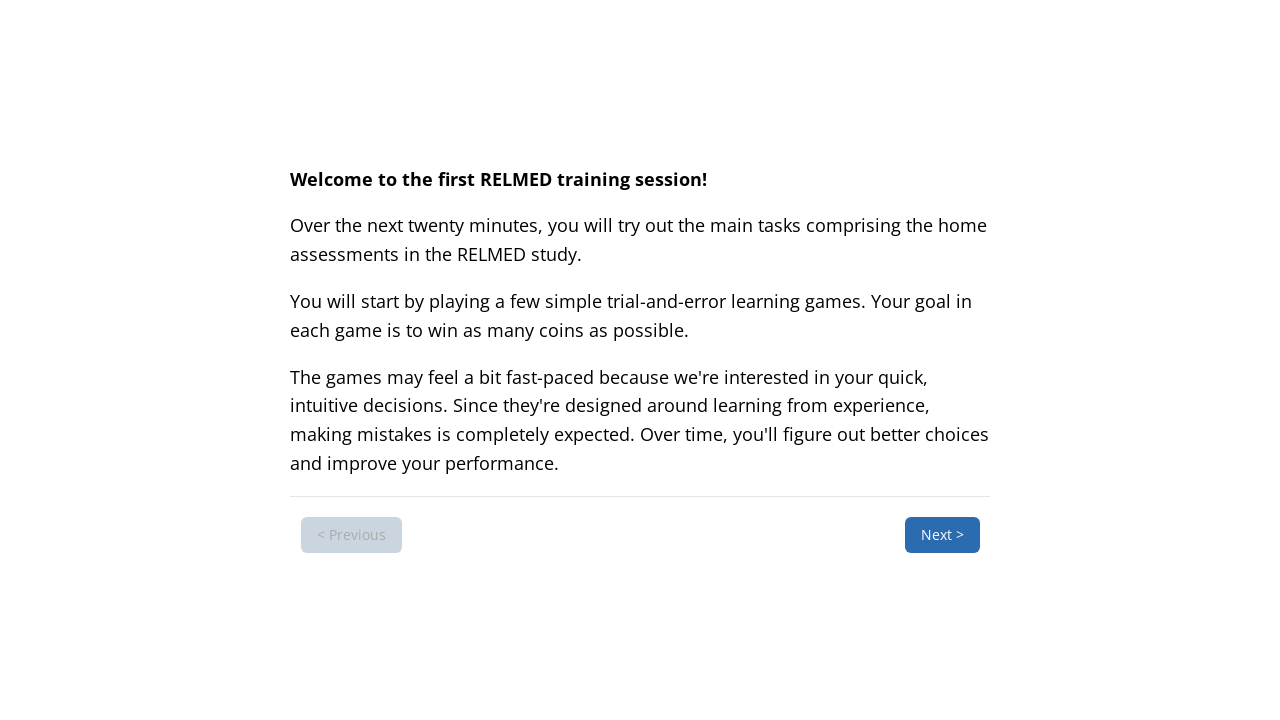

Navigated to screening session page with test parameters
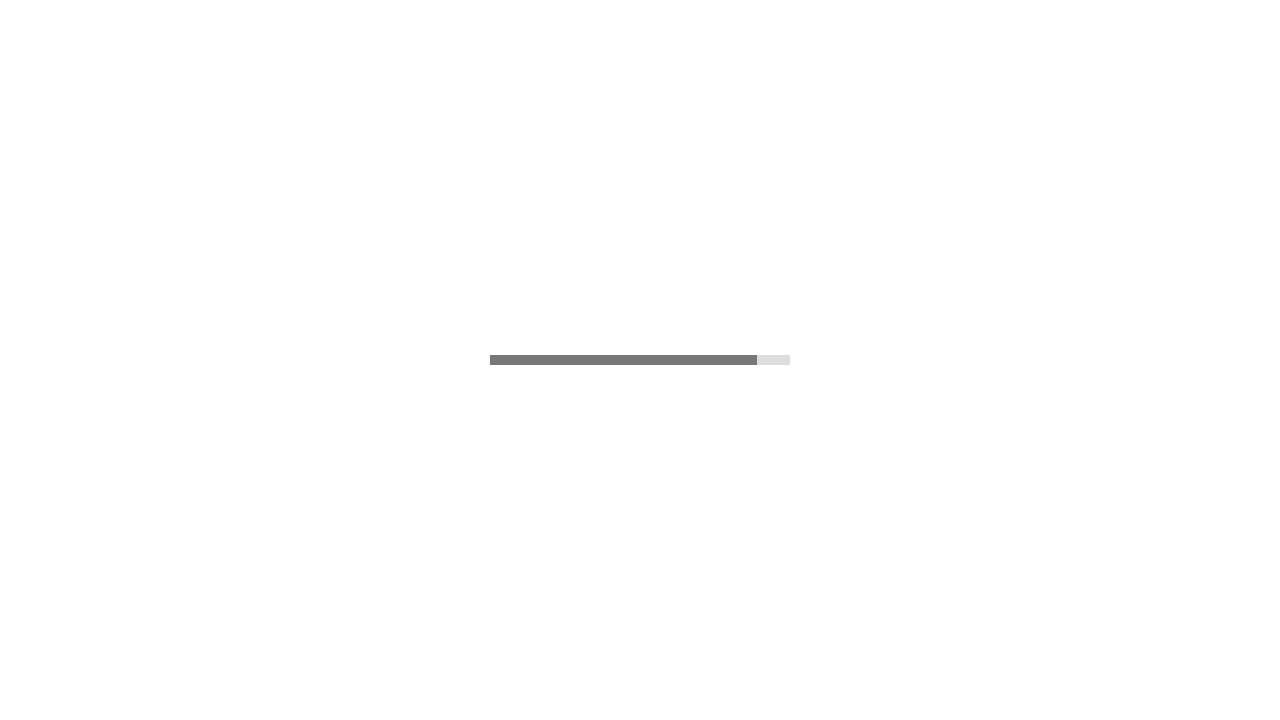

Page fully loaded (load state reached)
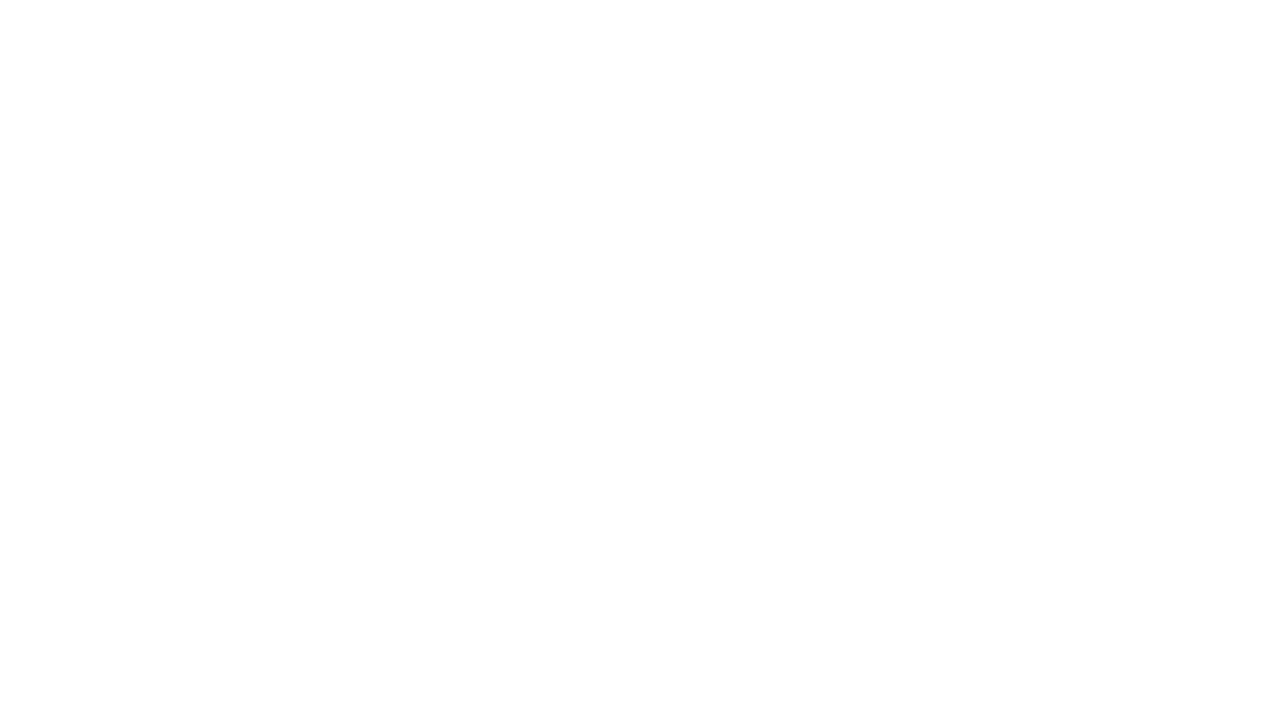

Console message check timed out (acceptable, page loaded)
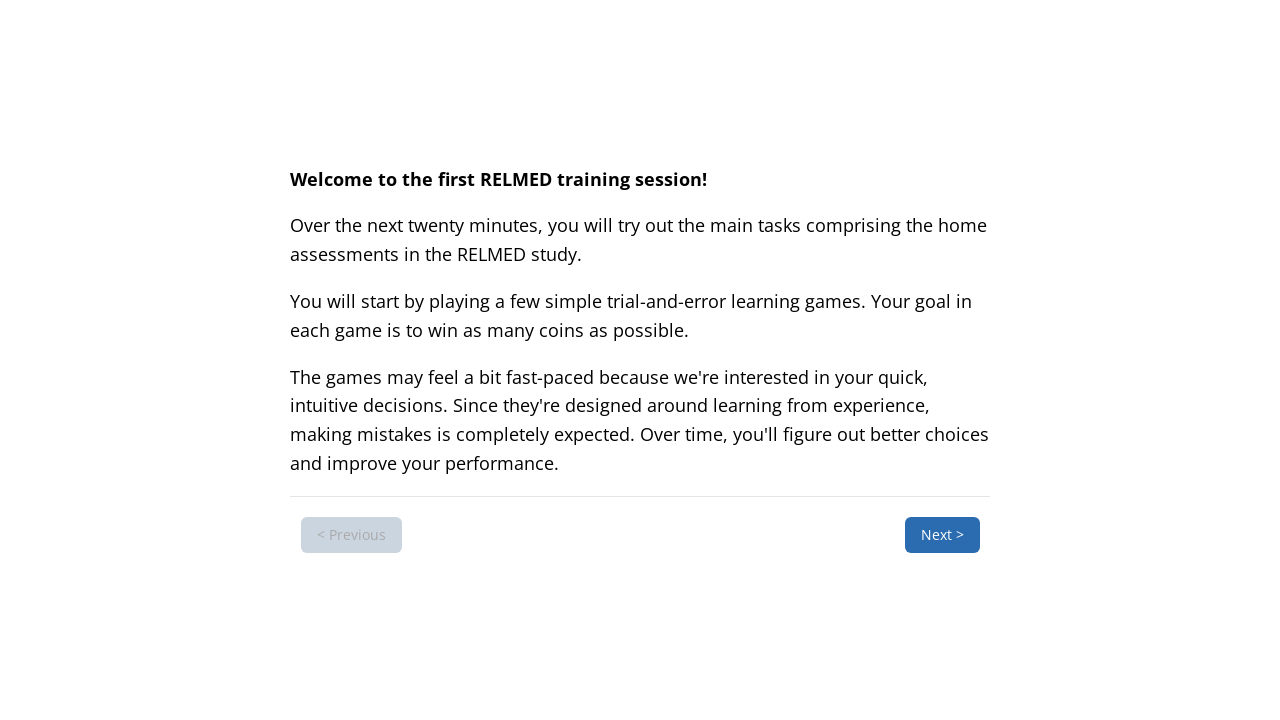

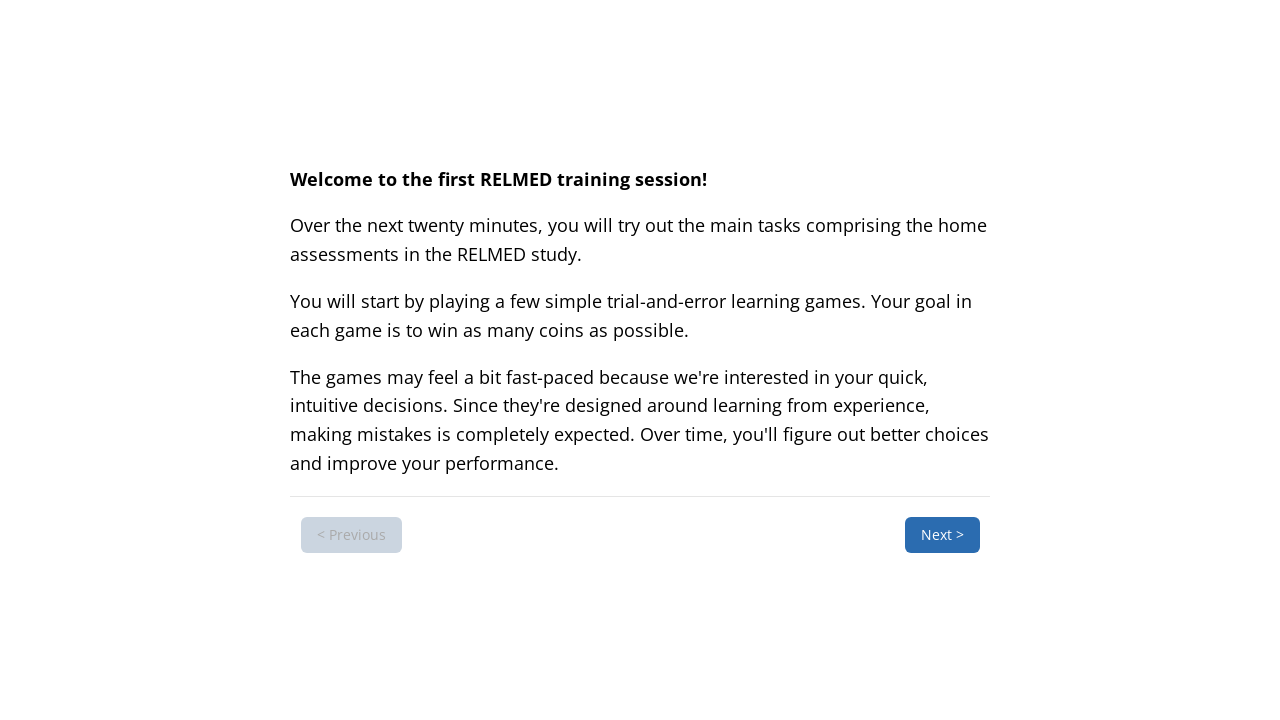